Tests the personal notes application by creating multiple notes with title and content, then searching for a specific note using the search functionality.

Starting URL: https://material.playwrightvn.com/04-xpath-personal-notes.html

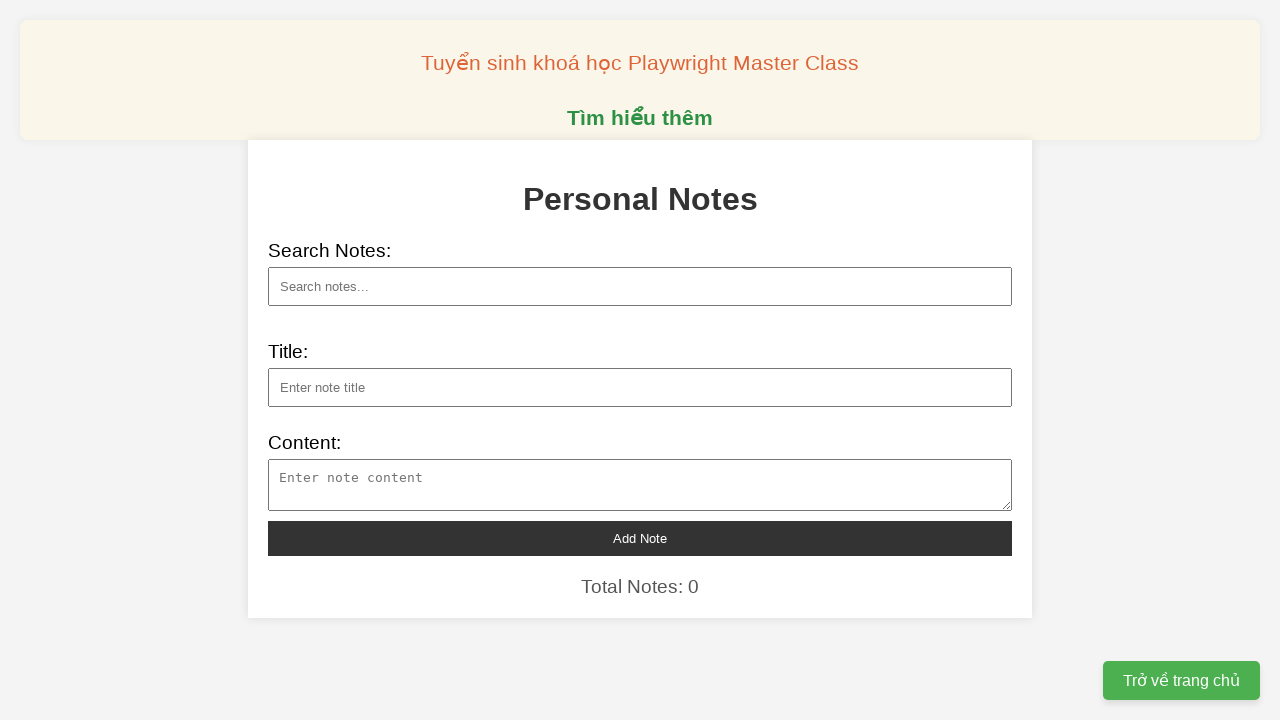

Filled note title with 'Tiêu Đề 1' on xpath=//div/input[@id="note-title"]
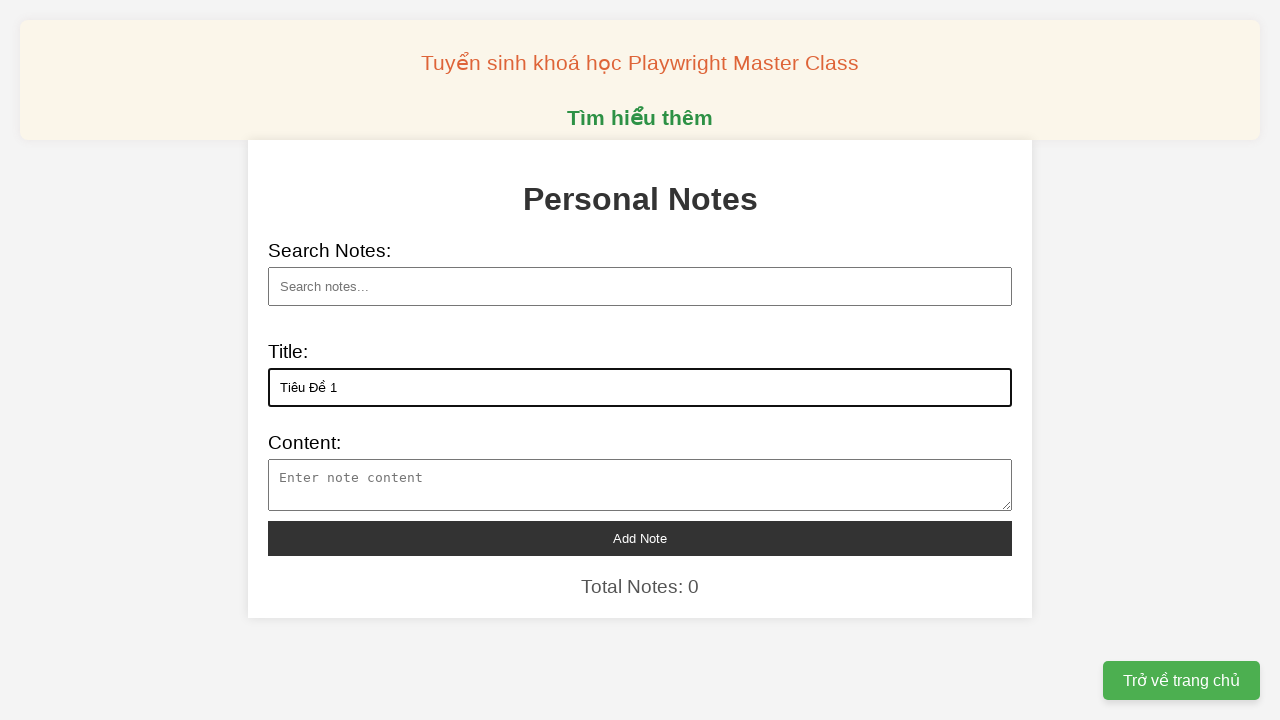

Filled note content with 'Nội dung 1' on xpath=//div/textarea[@id="note-content"]
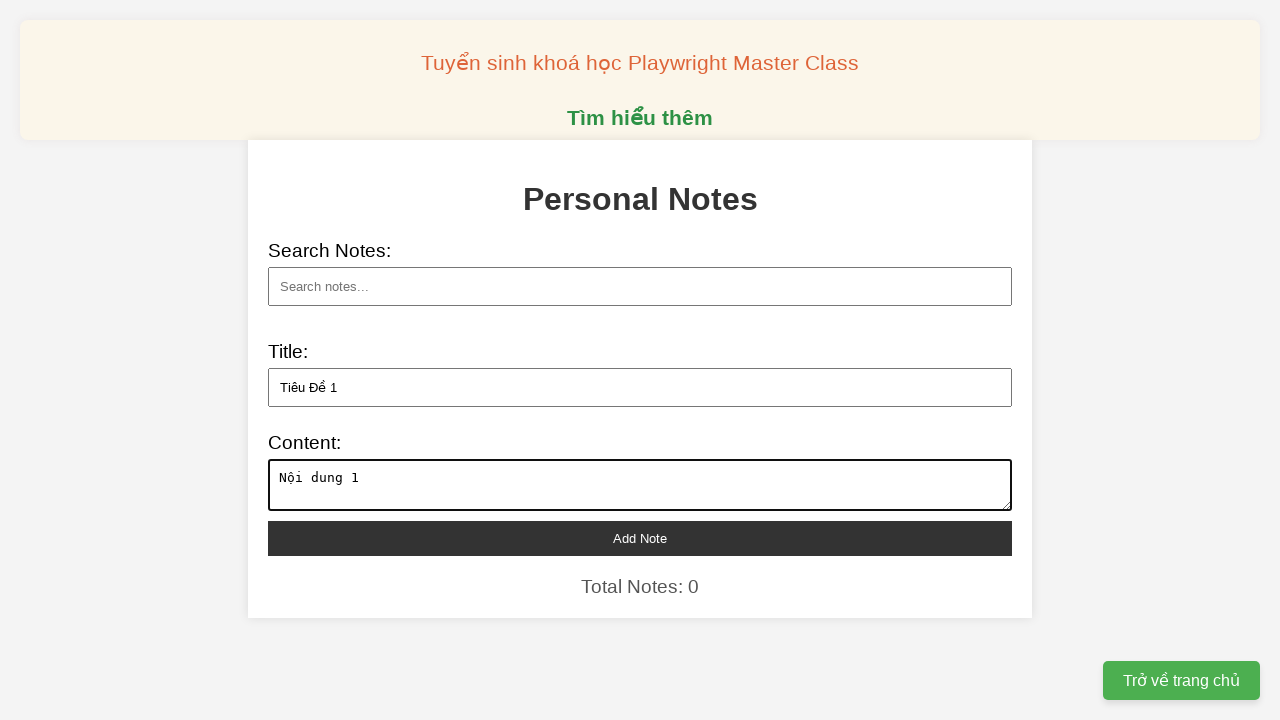

Clicked add note button to create note 1 at (640, 538) on xpath=//div/button[@id="add-note"]
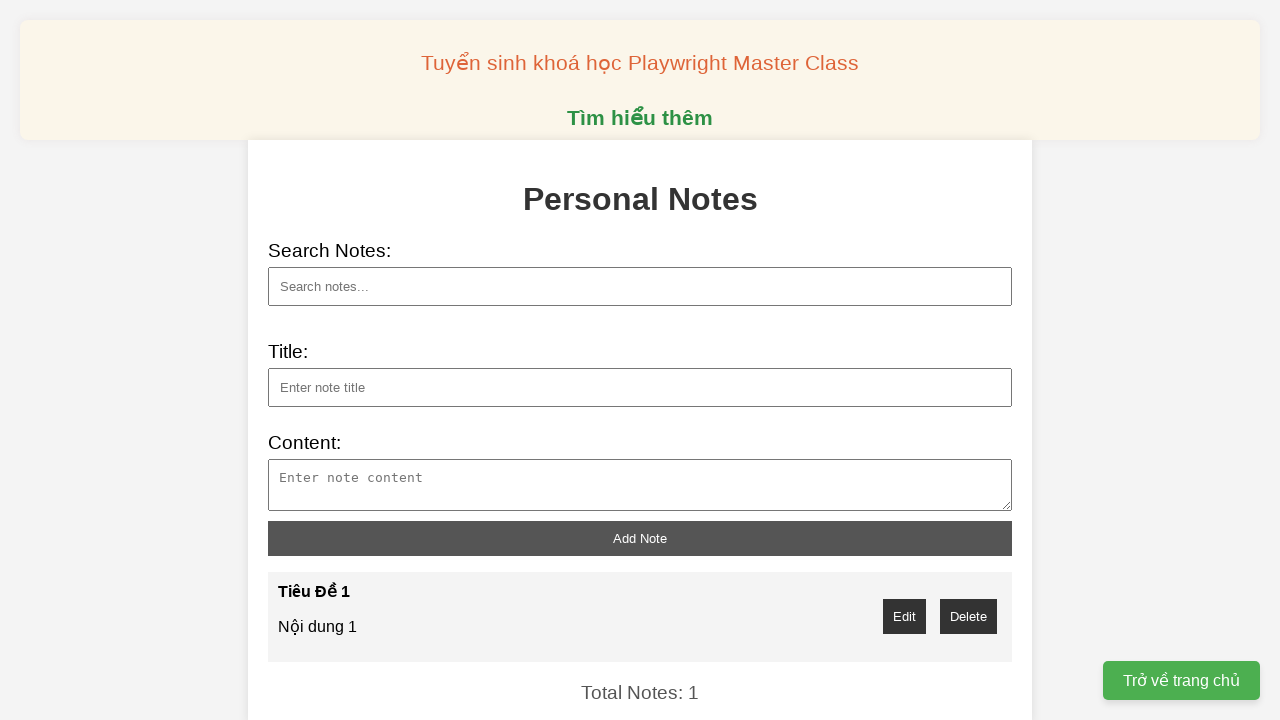

Filled note title with 'Tiêu Đề 2' on xpath=//div/input[@id="note-title"]
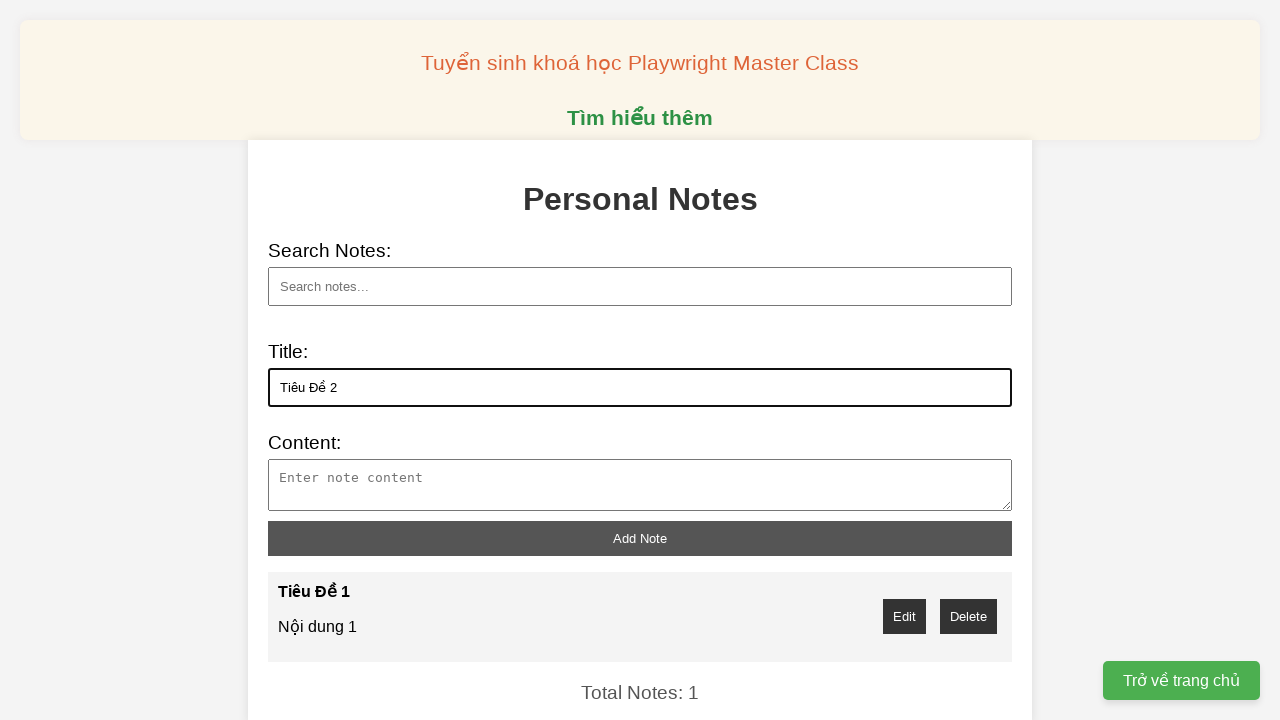

Filled note content with 'Nội dung 2' on xpath=//div/textarea[@id="note-content"]
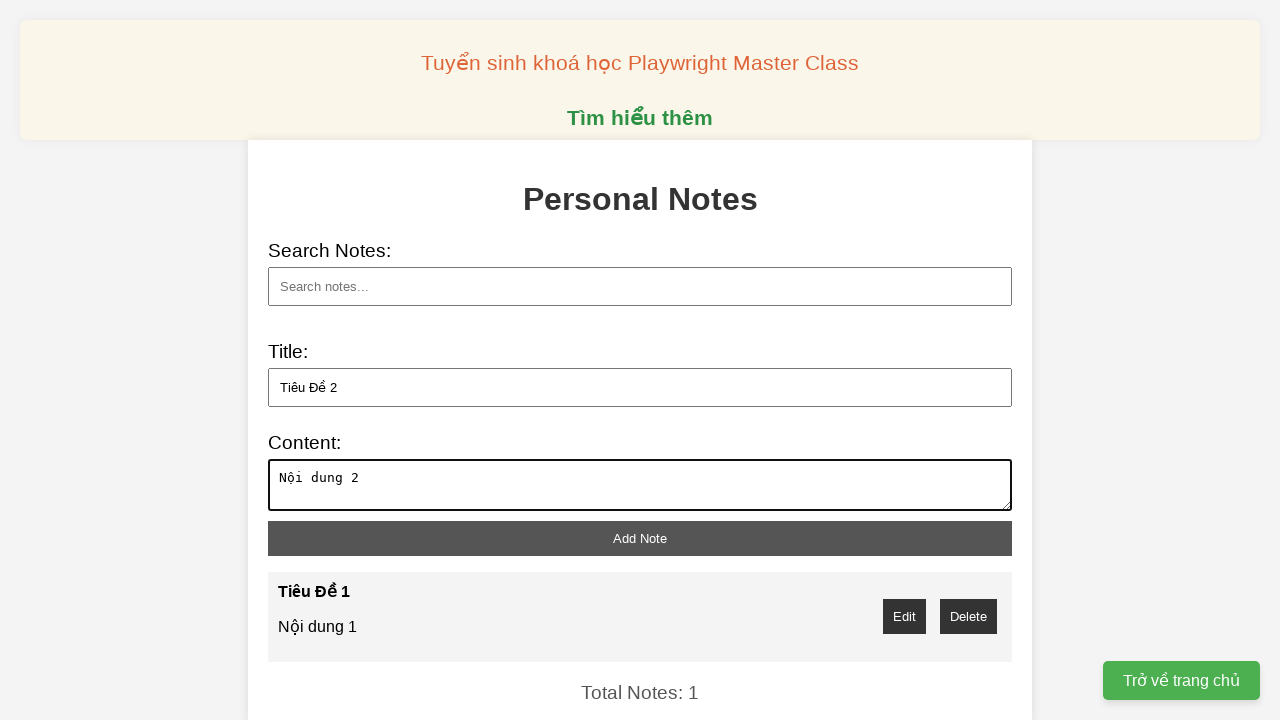

Clicked add note button to create note 2 at (640, 538) on xpath=//div/button[@id="add-note"]
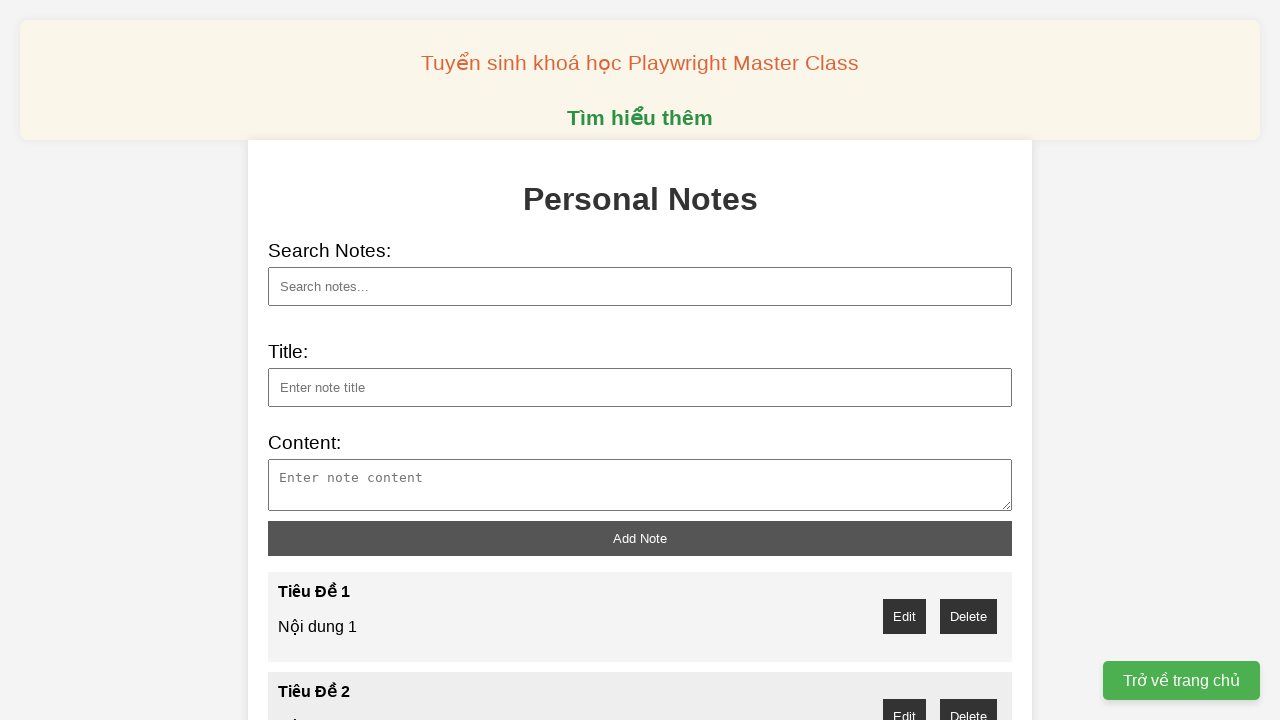

Filled note title with 'Tiêu Đề 3' on xpath=//div/input[@id="note-title"]
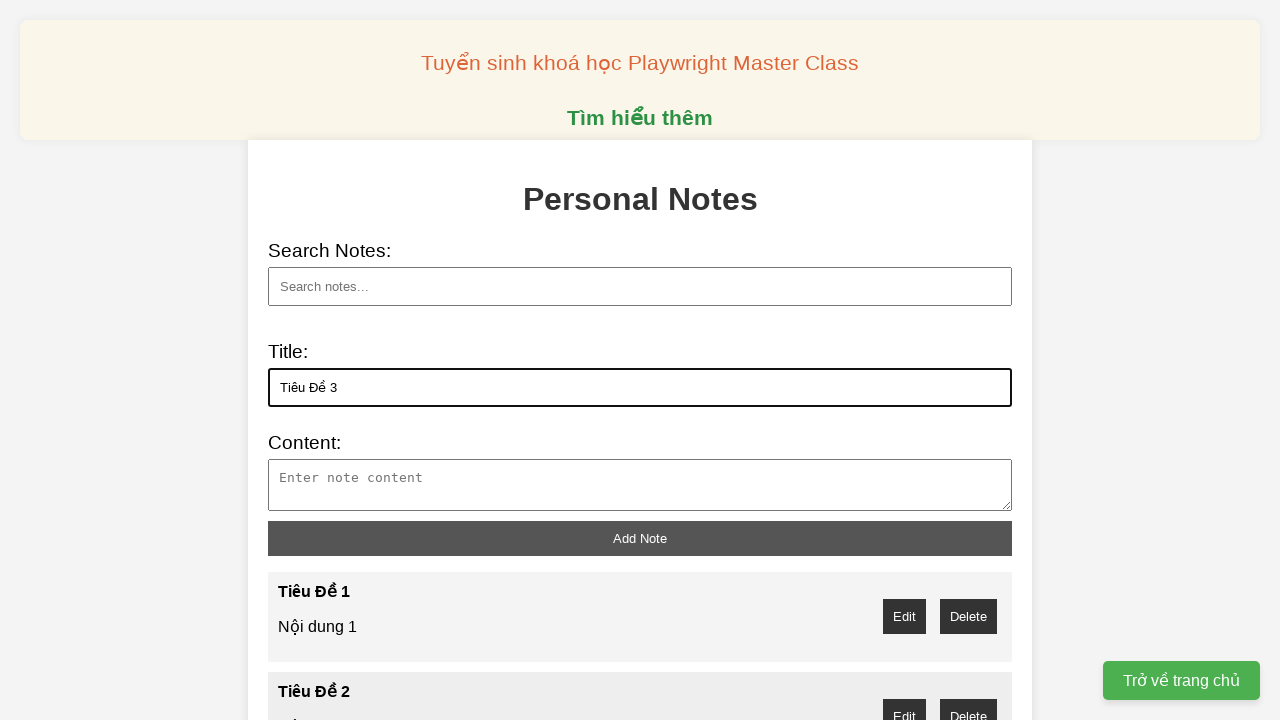

Filled note content with 'Nội dung 3' on xpath=//div/textarea[@id="note-content"]
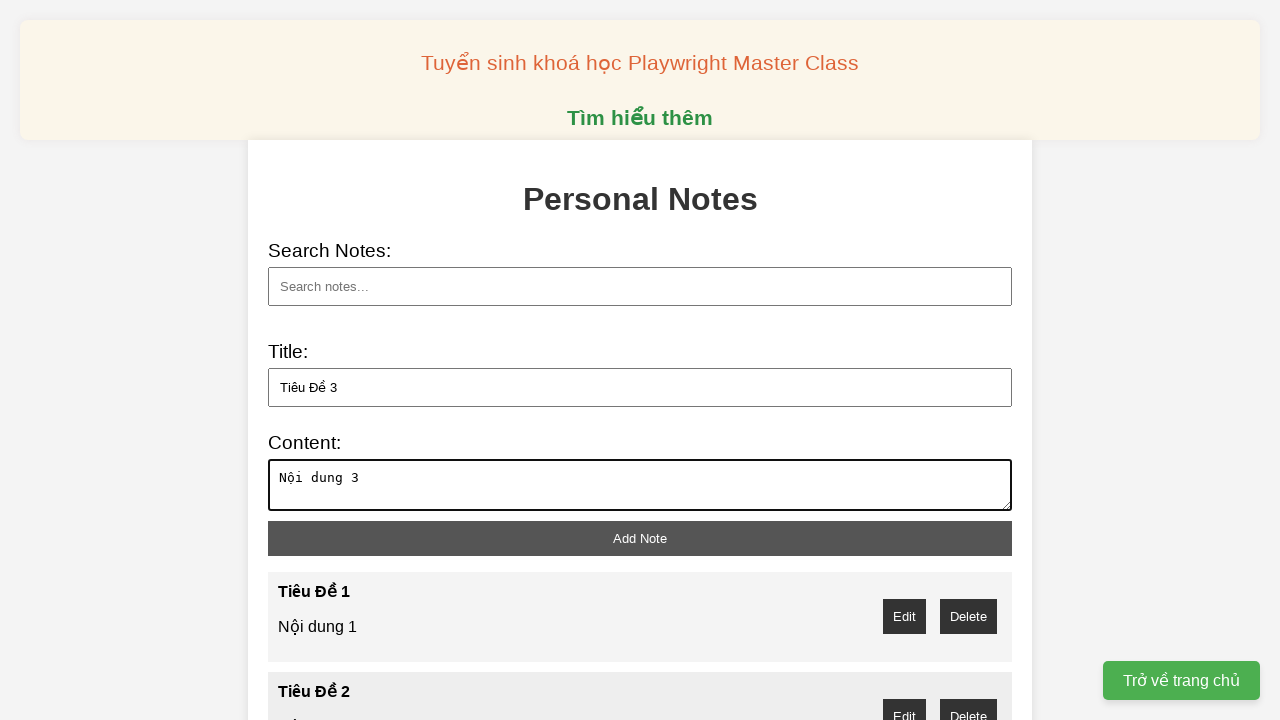

Clicked add note button to create note 3 at (640, 538) on xpath=//div/button[@id="add-note"]
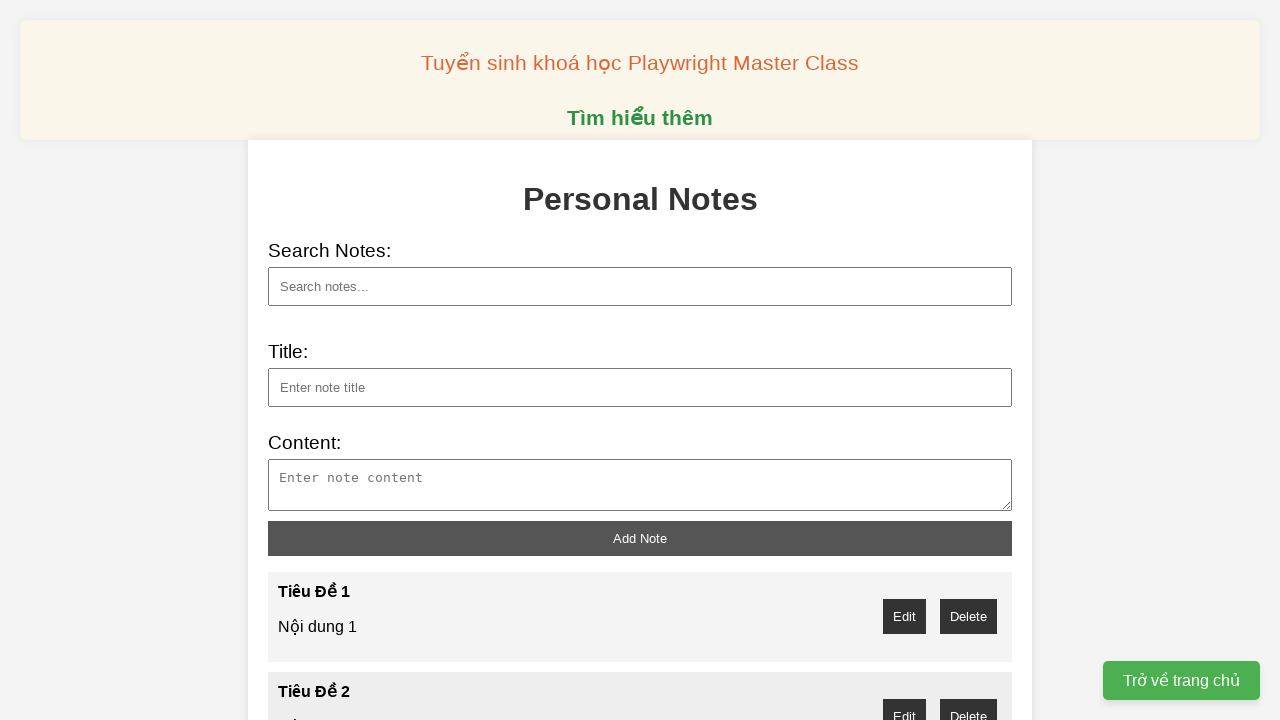

Filled note title with 'Tiêu Đề 4' on xpath=//div/input[@id="note-title"]
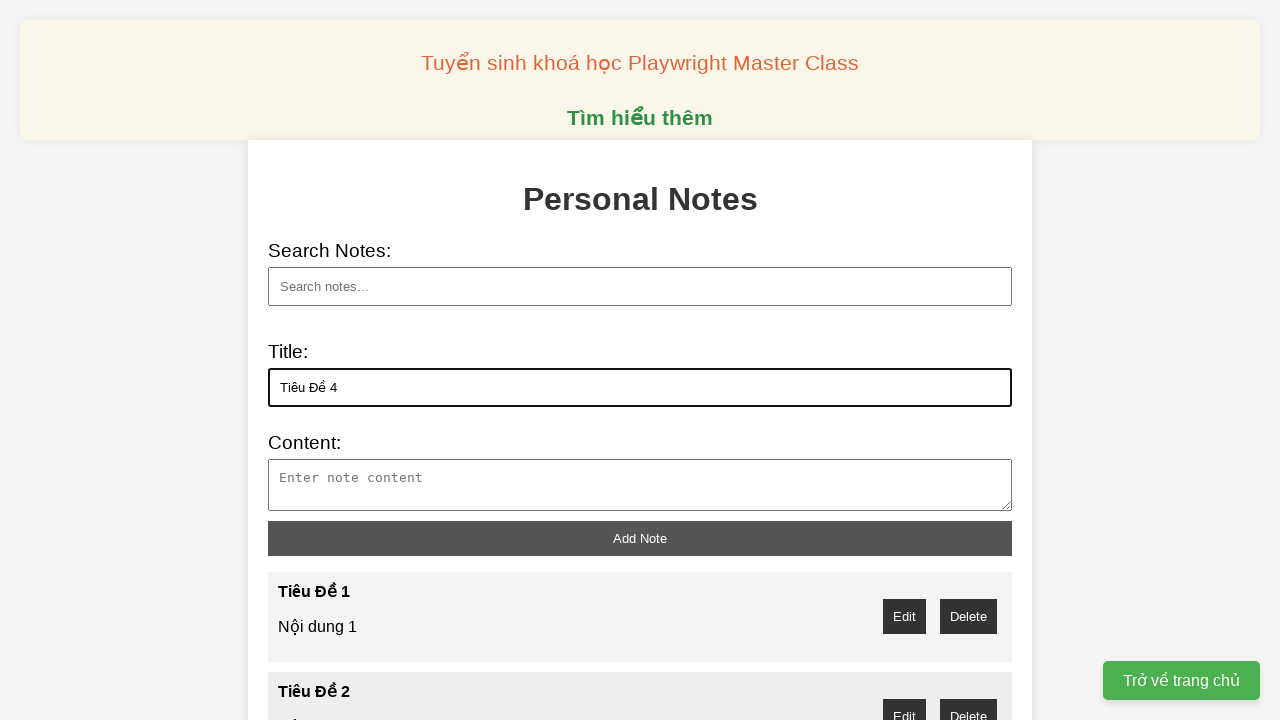

Filled note content with 'Nội dung 4' on xpath=//div/textarea[@id="note-content"]
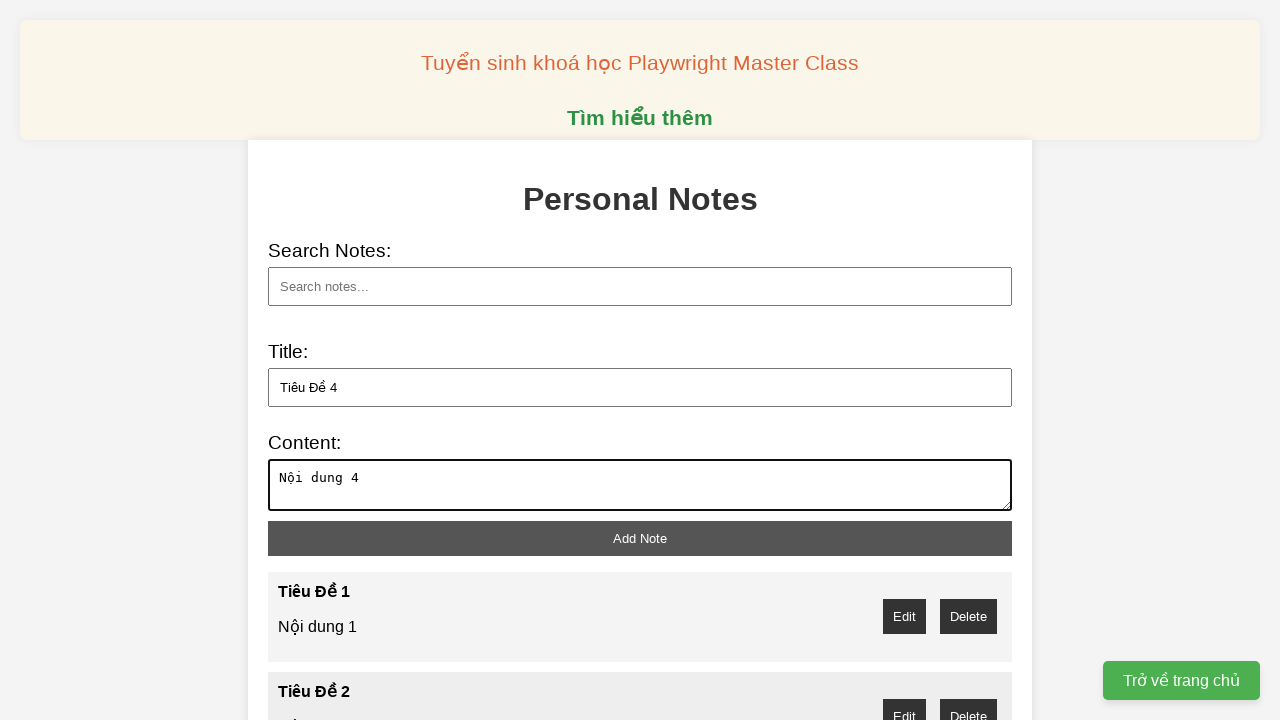

Clicked add note button to create note 4 at (640, 538) on xpath=//div/button[@id="add-note"]
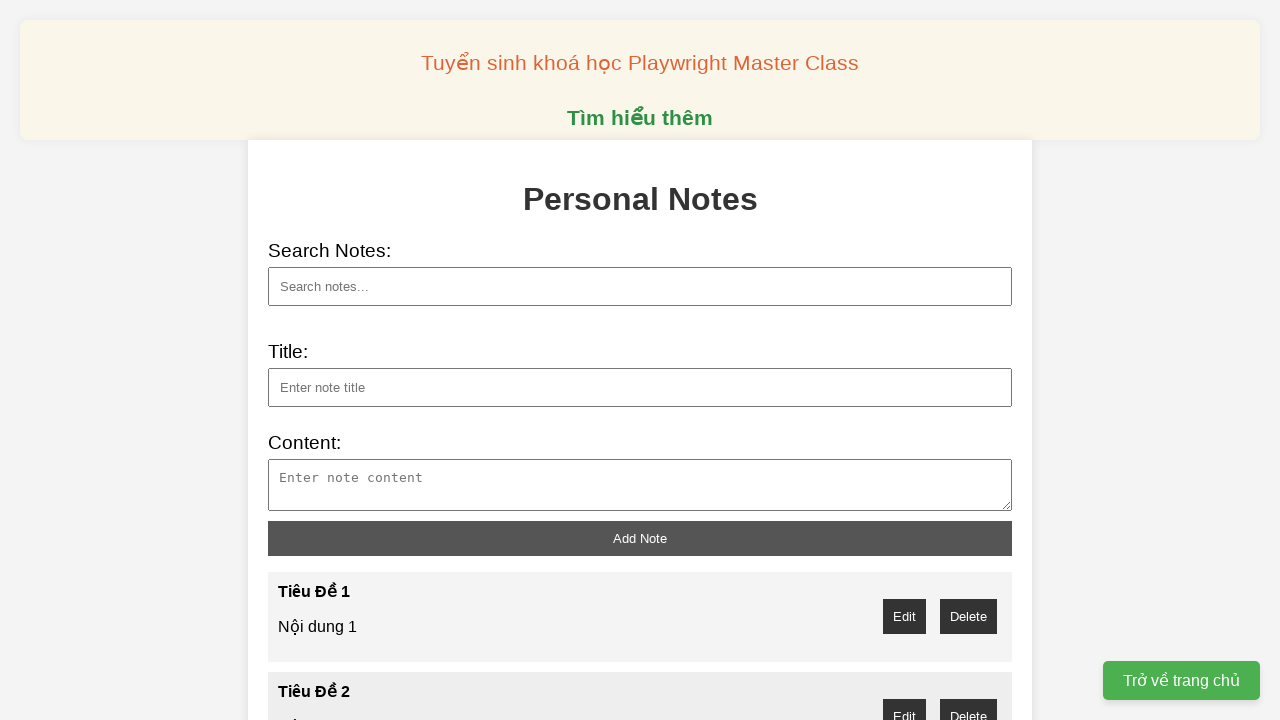

Filled note title with 'Tiêu Đề 5' on xpath=//div/input[@id="note-title"]
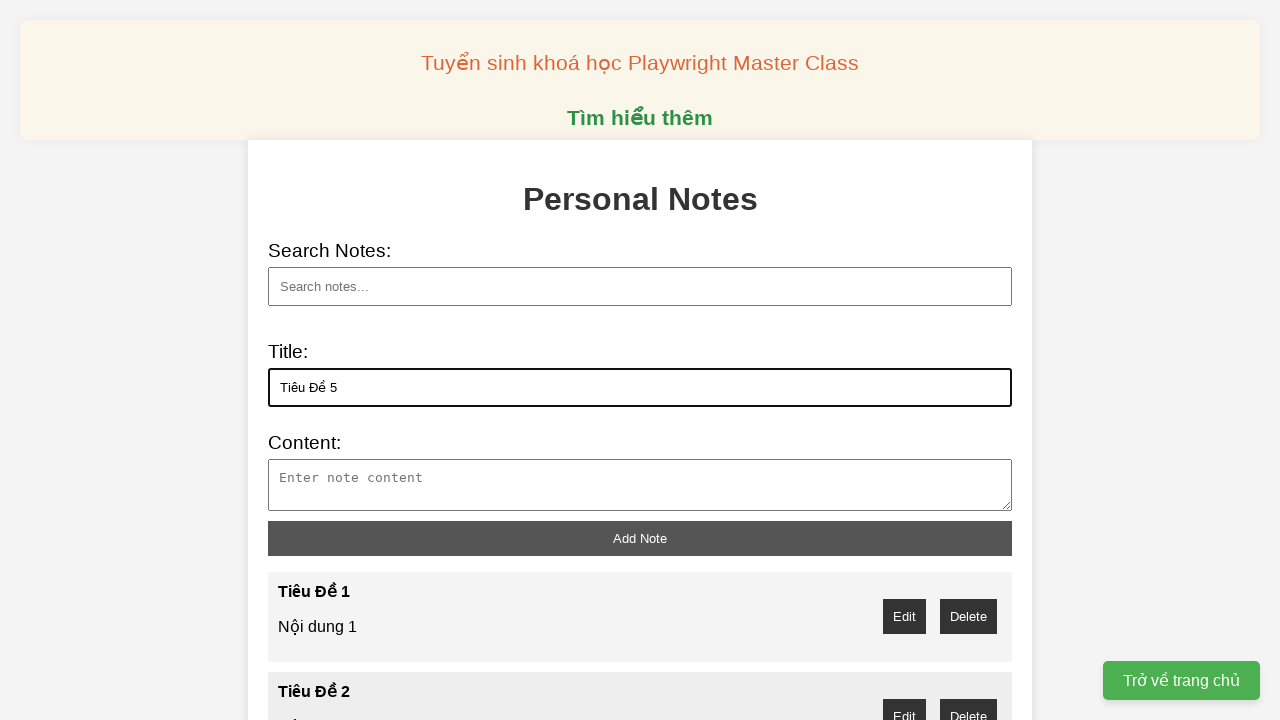

Filled note content with 'Nội dung 5' on xpath=//div/textarea[@id="note-content"]
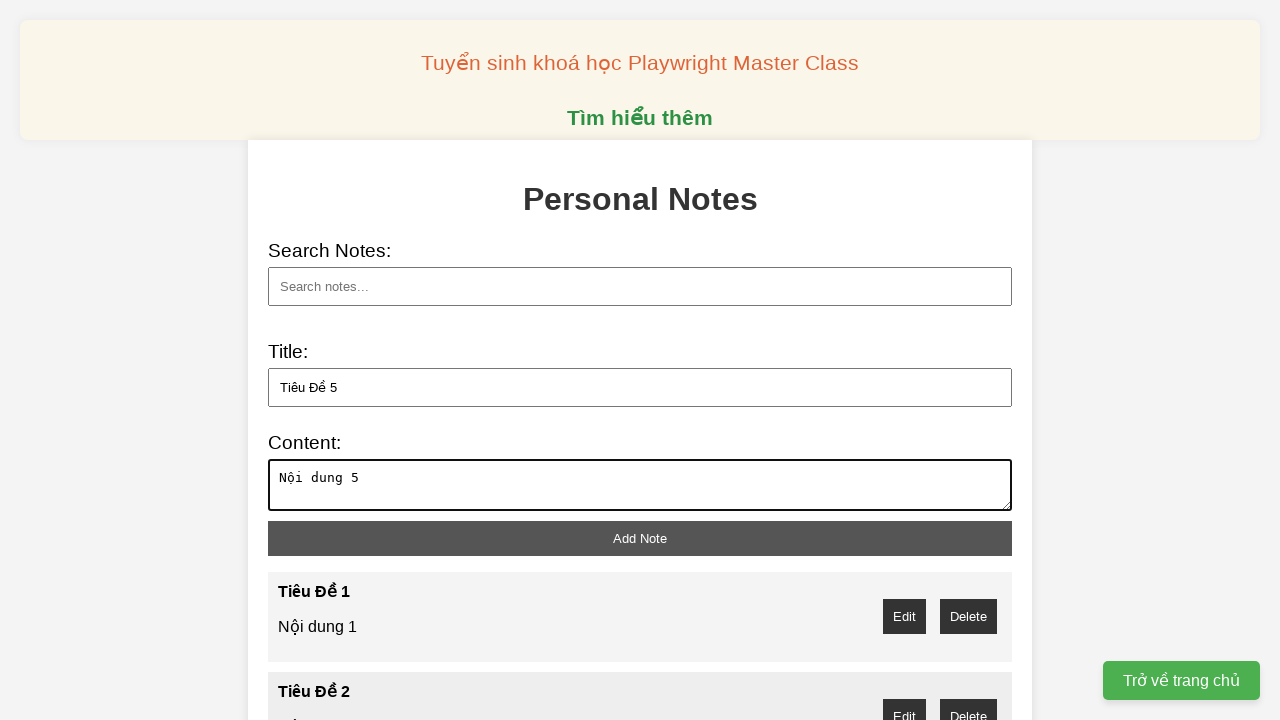

Clicked add note button to create note 5 at (640, 538) on xpath=//div/button[@id="add-note"]
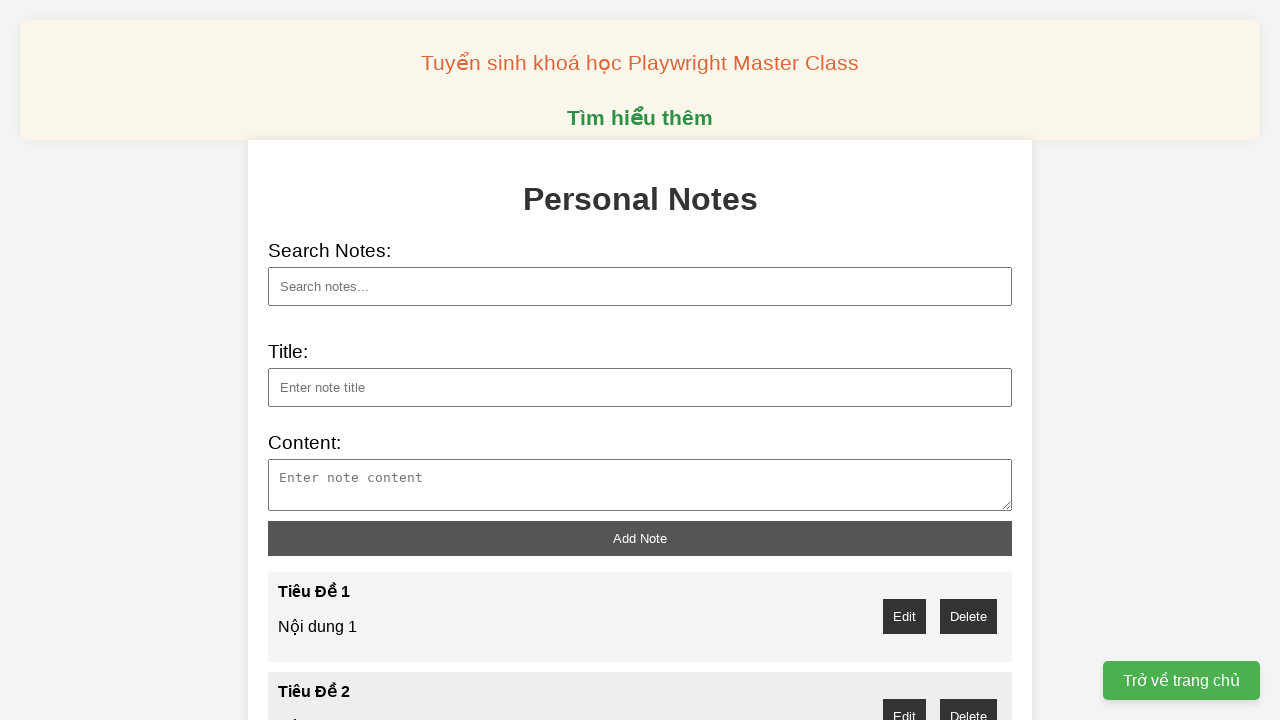

Filled note title with 'Tiêu Đề 6' on xpath=//div/input[@id="note-title"]
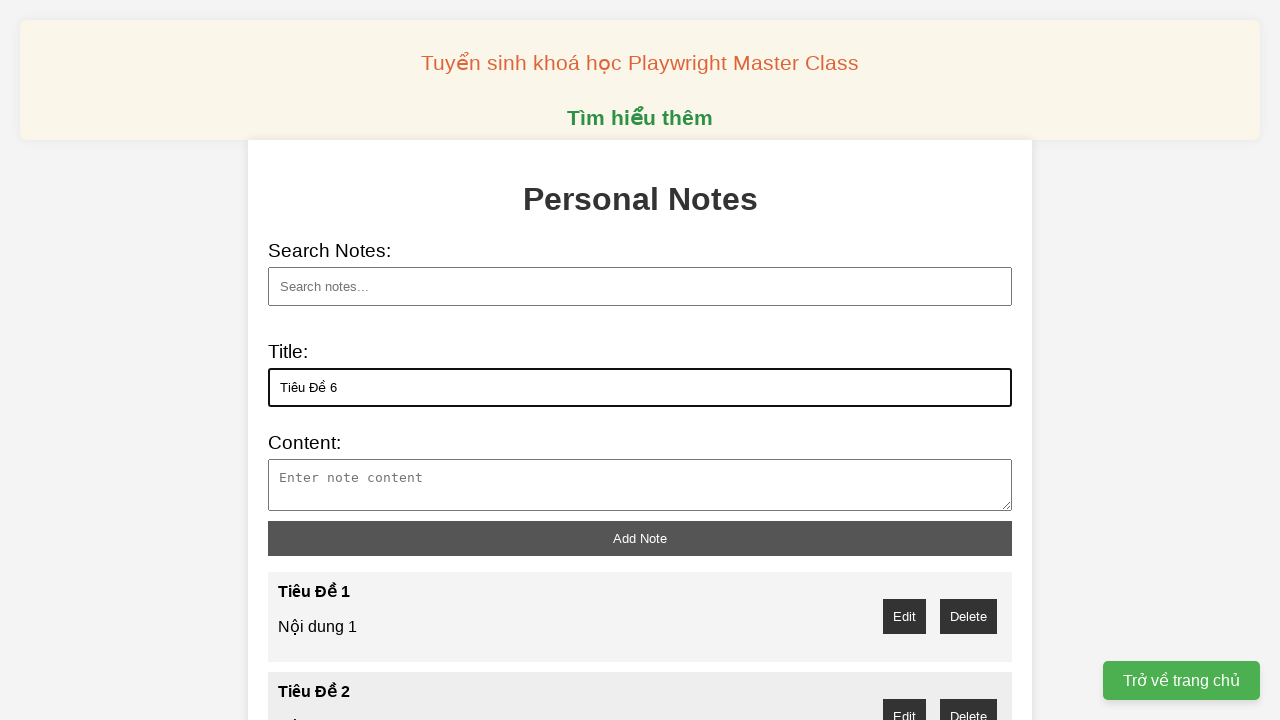

Filled note content with 'Nội dung 6' on xpath=//div/textarea[@id="note-content"]
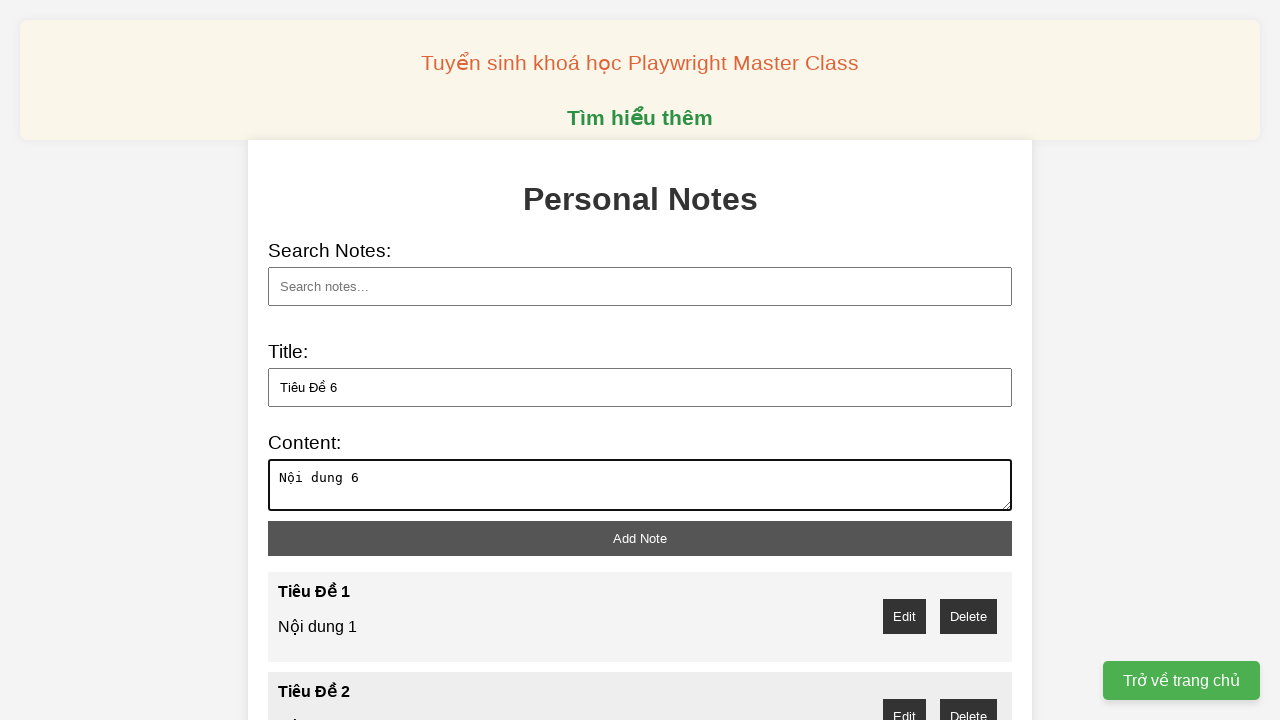

Clicked add note button to create note 6 at (640, 538) on xpath=//div/button[@id="add-note"]
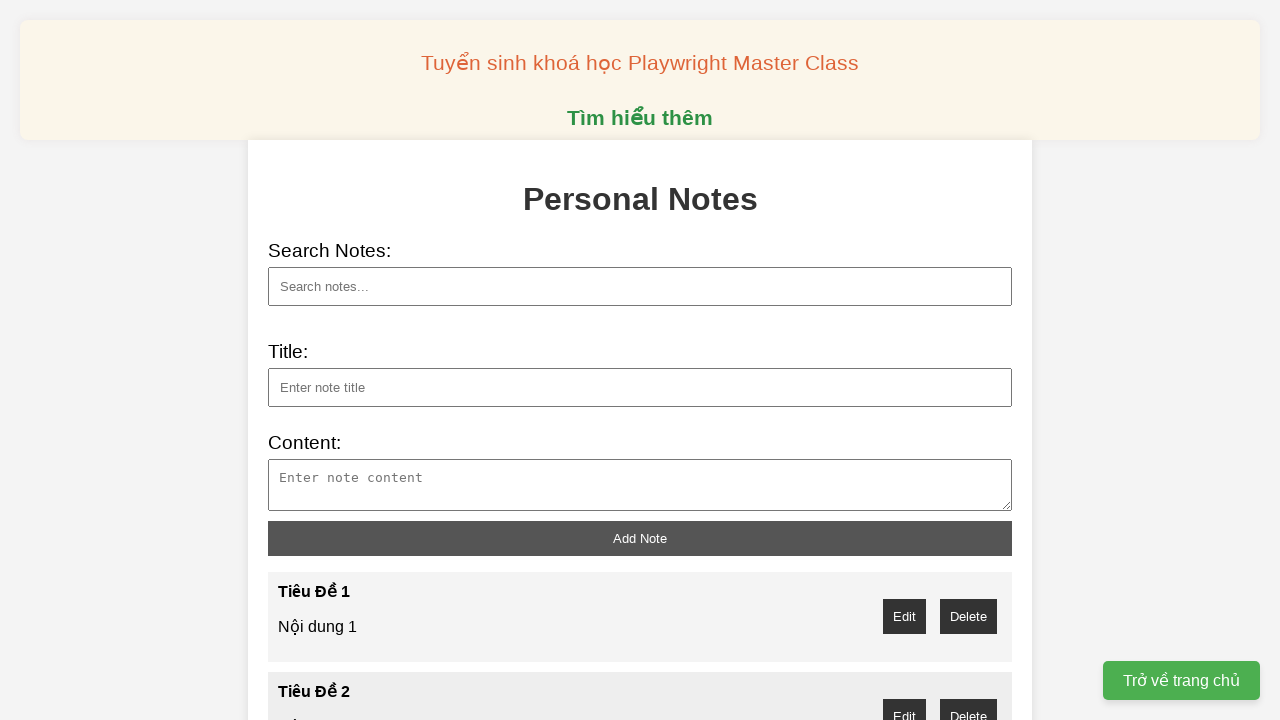

Filled note title with 'Tiêu Đề 7' on xpath=//div/input[@id="note-title"]
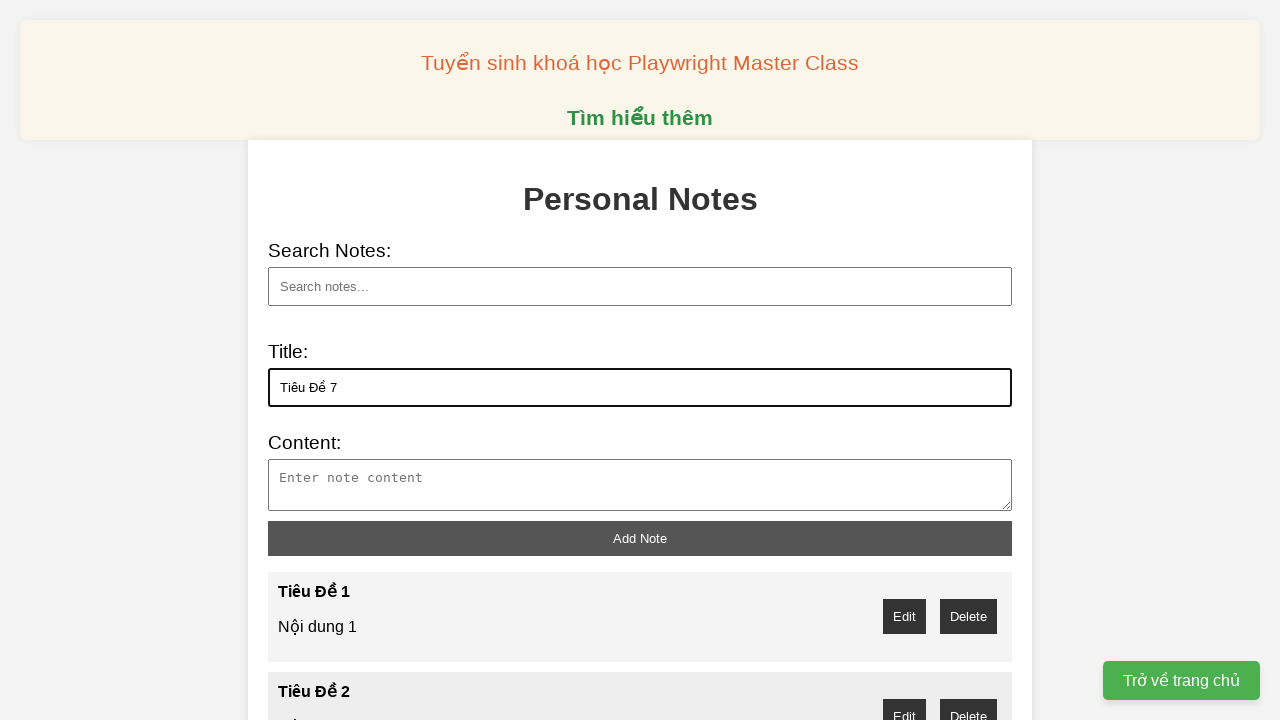

Filled note content with 'Nội dung 7' on xpath=//div/textarea[@id="note-content"]
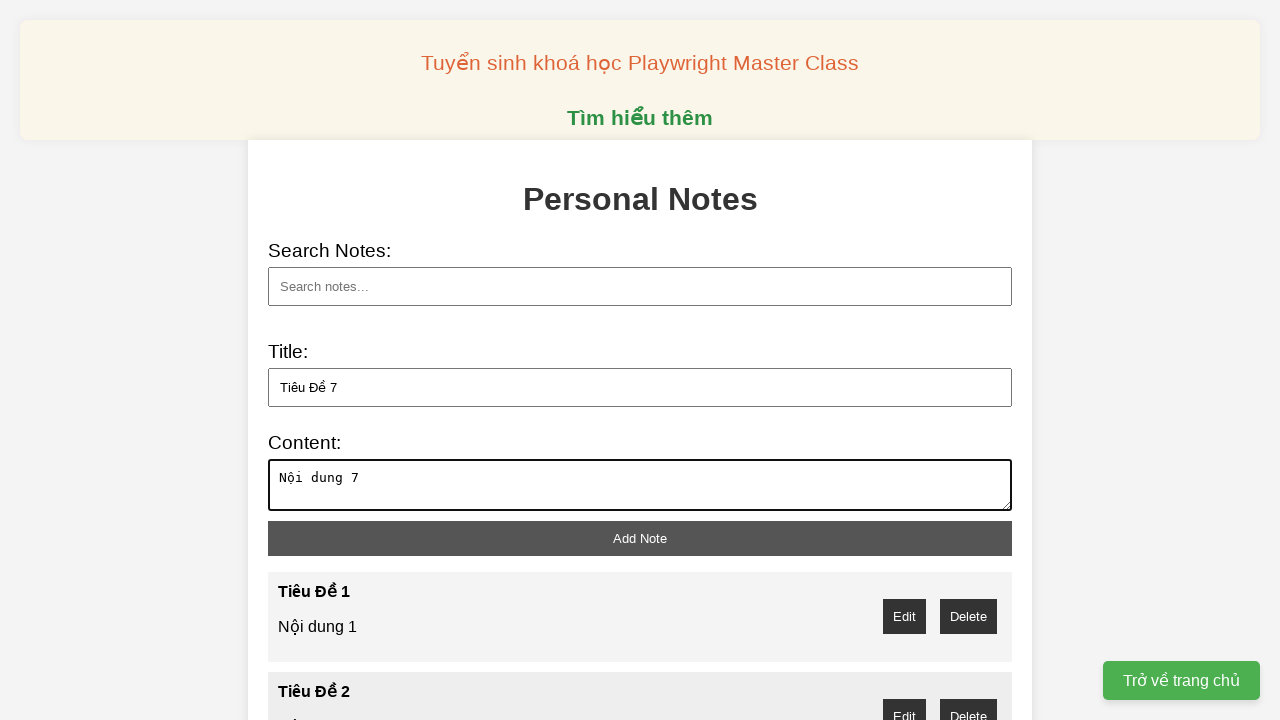

Clicked add note button to create note 7 at (640, 538) on xpath=//div/button[@id="add-note"]
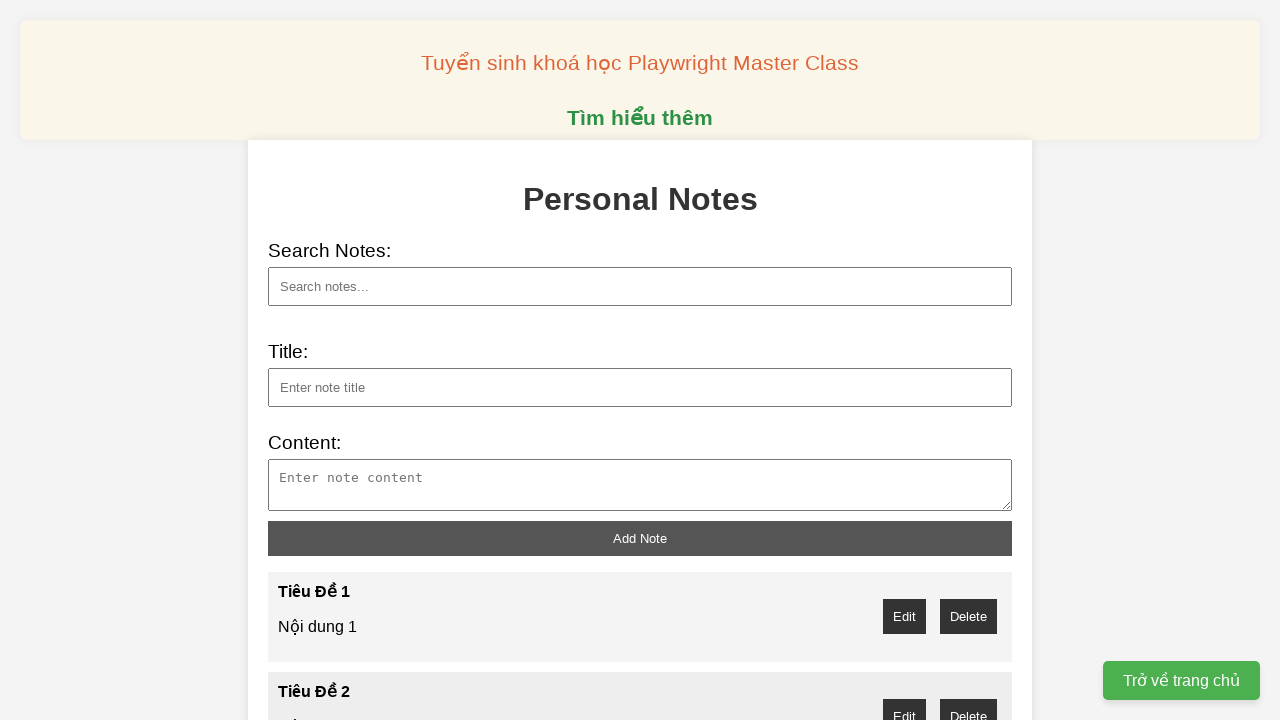

Filled note title with 'Tiêu Đề 8' on xpath=//div/input[@id="note-title"]
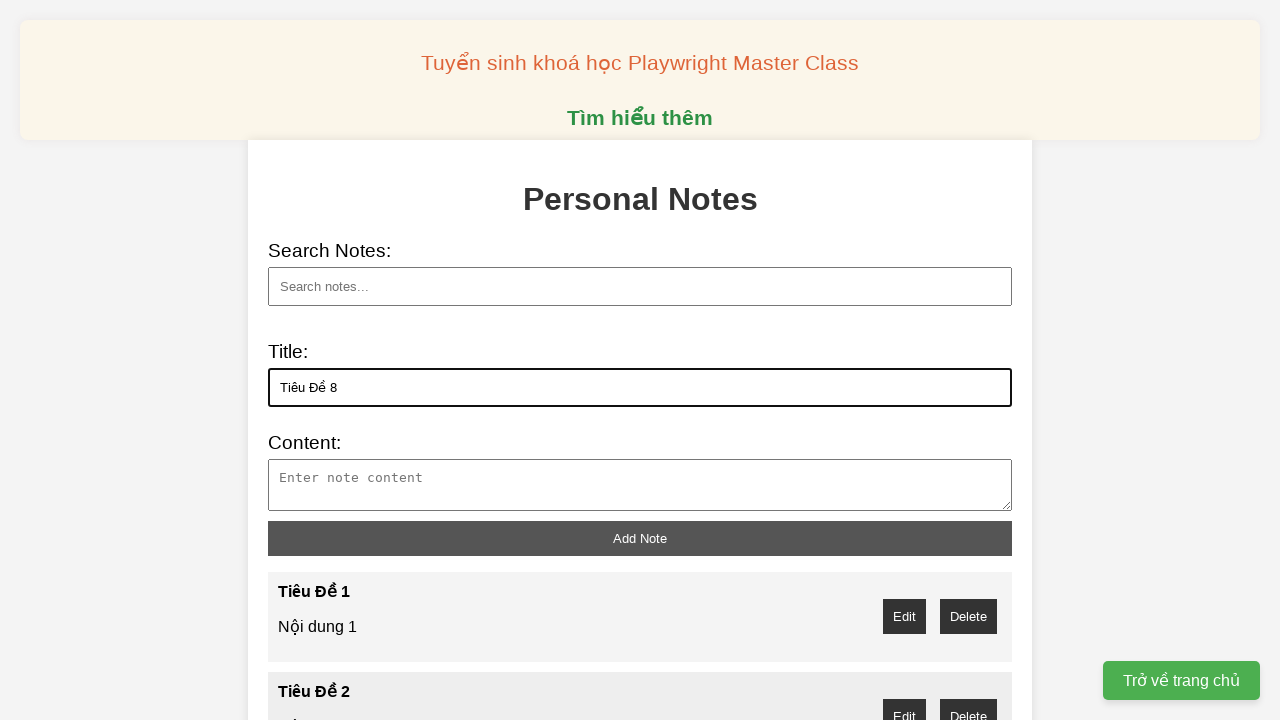

Filled note content with 'Nội dung 8' on xpath=//div/textarea[@id="note-content"]
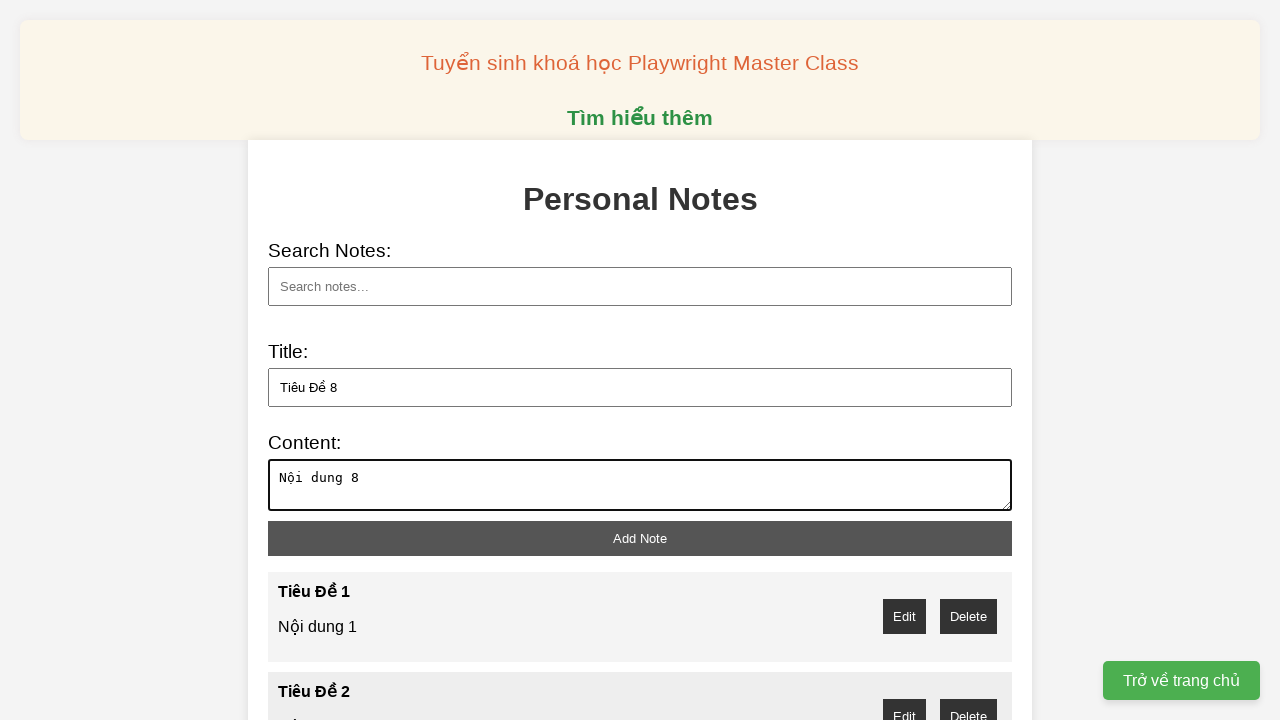

Clicked add note button to create note 8 at (640, 538) on xpath=//div/button[@id="add-note"]
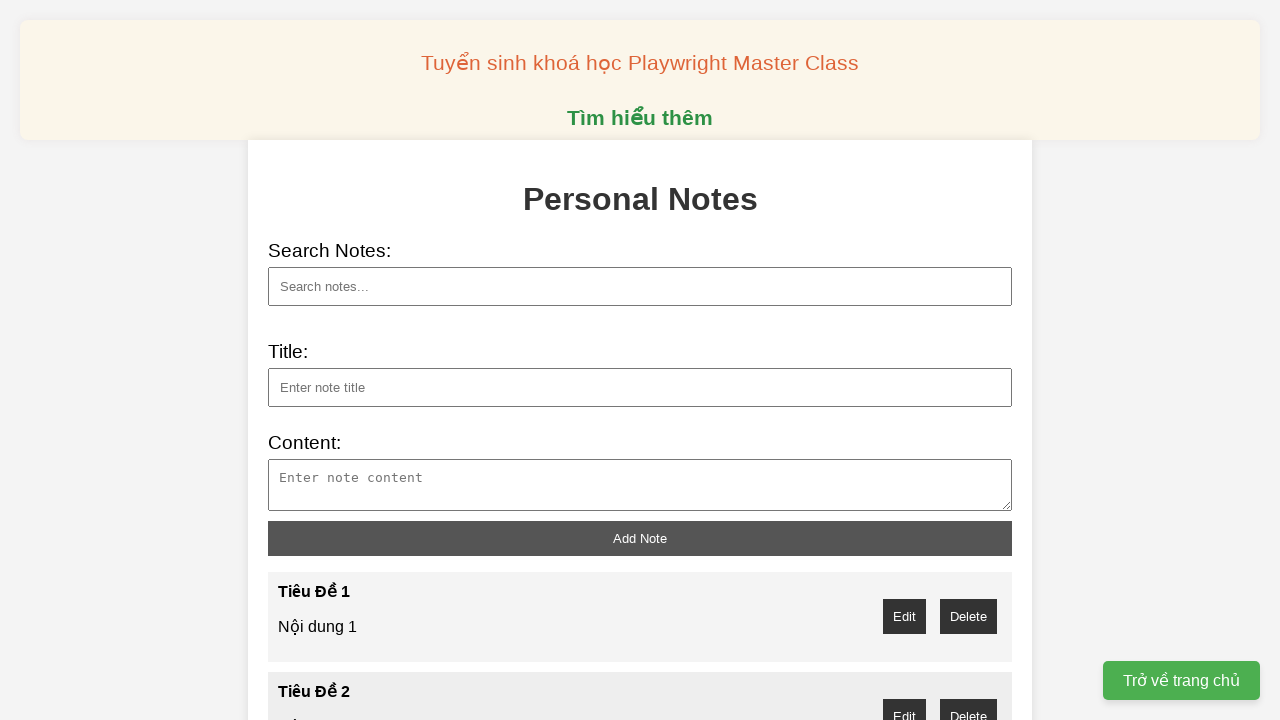

Filled note title with 'Tiêu Đề 9' on xpath=//div/input[@id="note-title"]
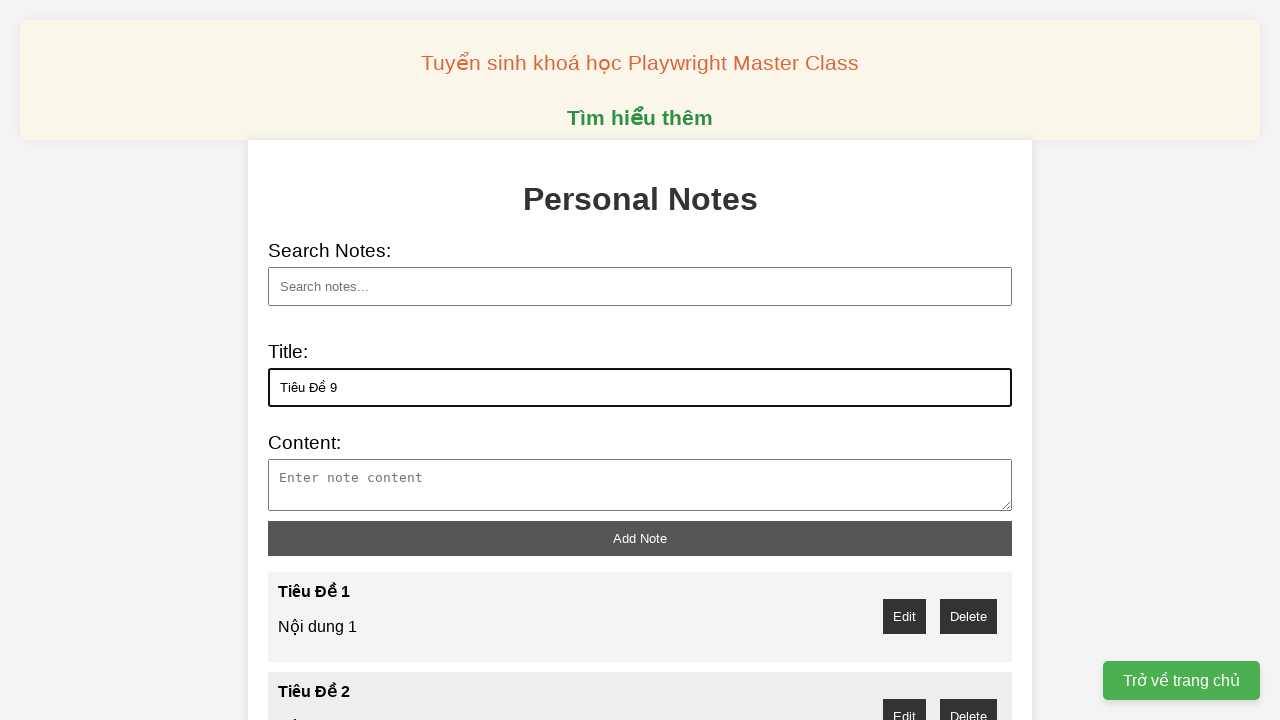

Filled note content with 'Nội dung 9' on xpath=//div/textarea[@id="note-content"]
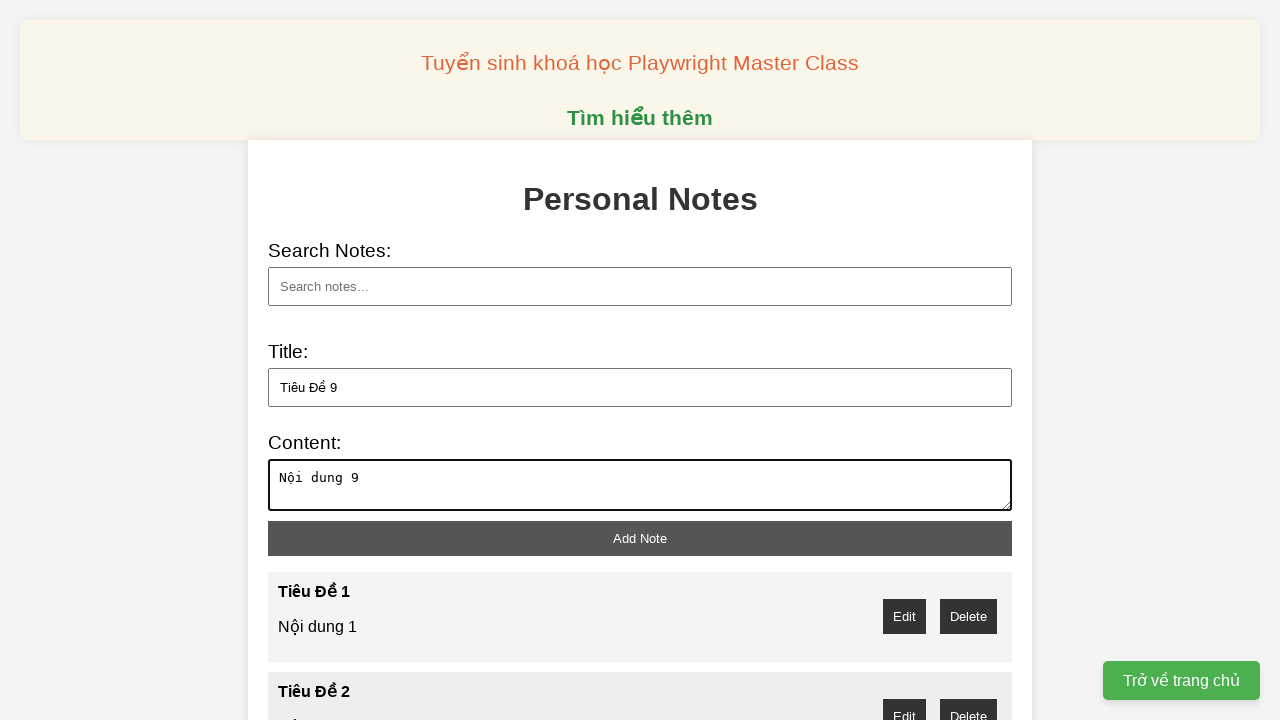

Clicked add note button to create note 9 at (640, 538) on xpath=//div/button[@id="add-note"]
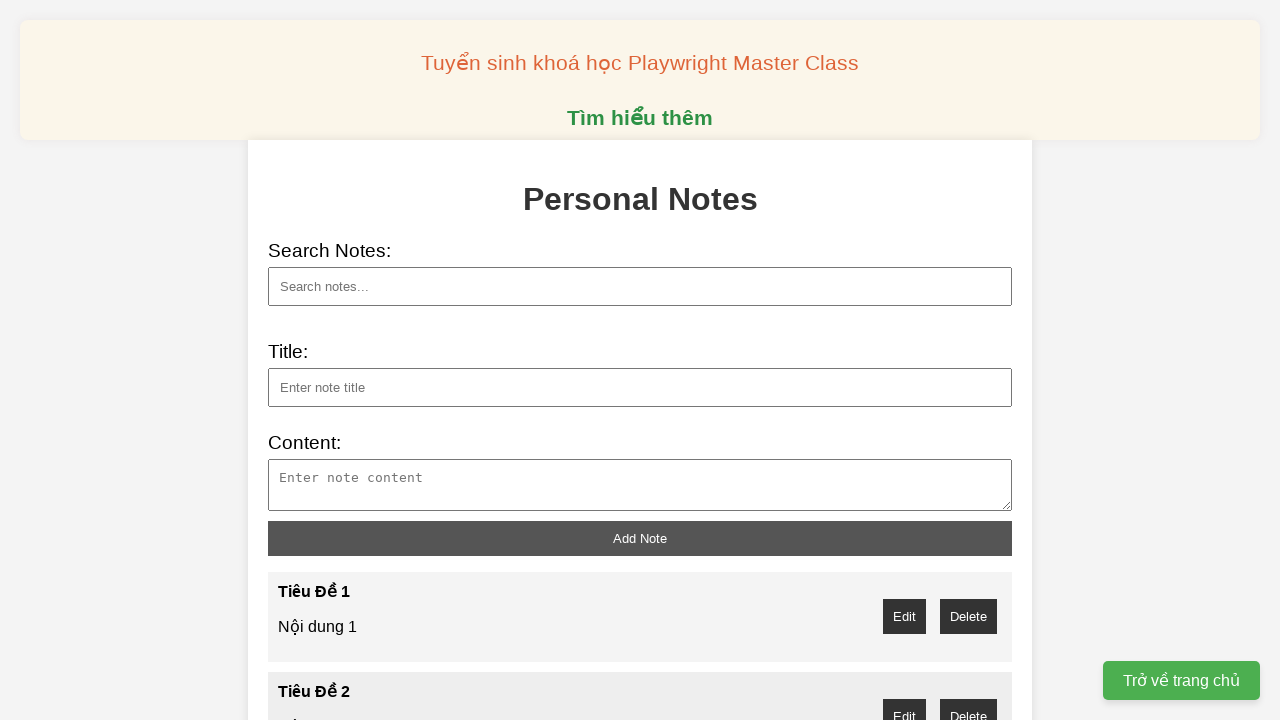

Filled note title with 'Tiêu Đề 10' on xpath=//div/input[@id="note-title"]
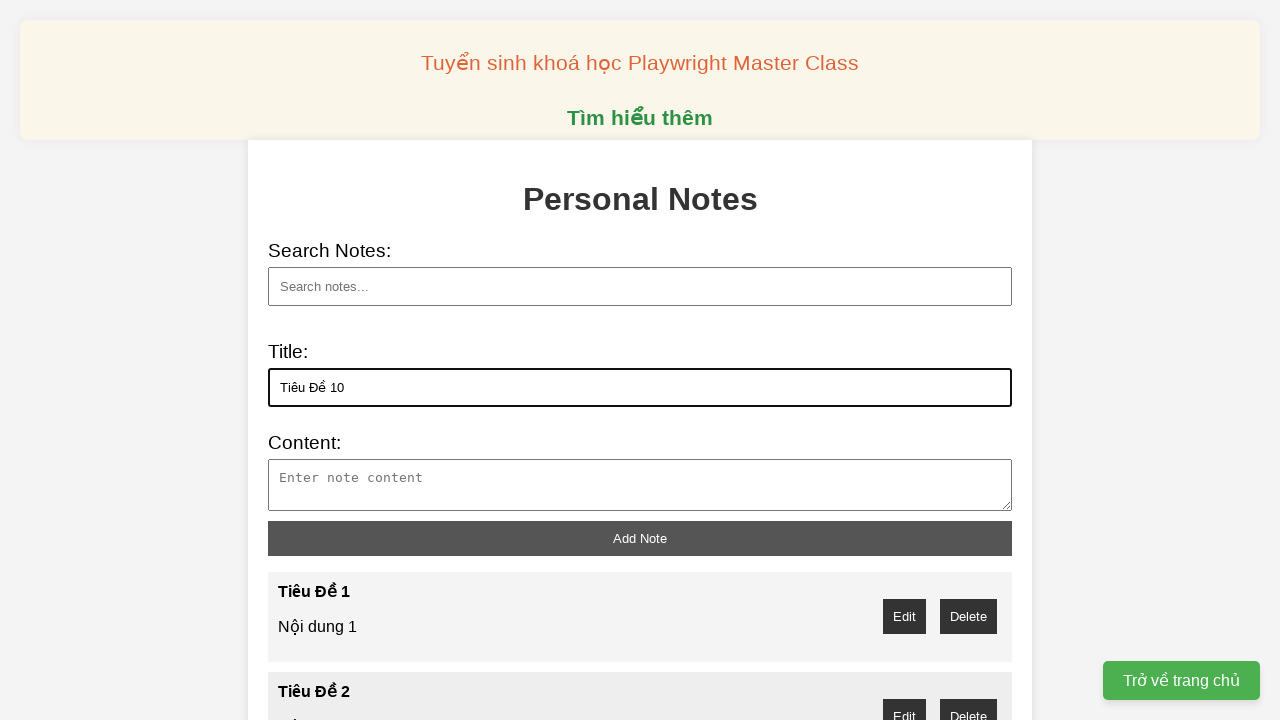

Filled note content with 'Nội dung 10' on xpath=//div/textarea[@id="note-content"]
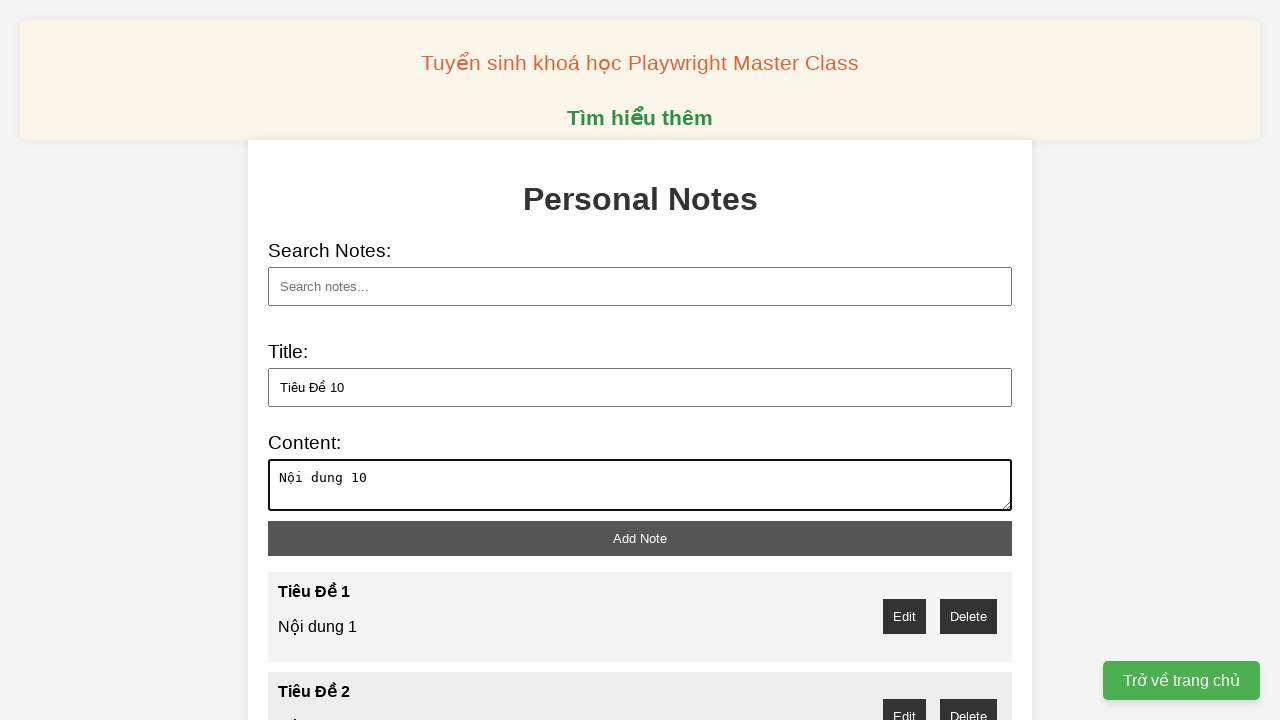

Clicked add note button to create note 10 at (640, 538) on xpath=//div/button[@id="add-note"]
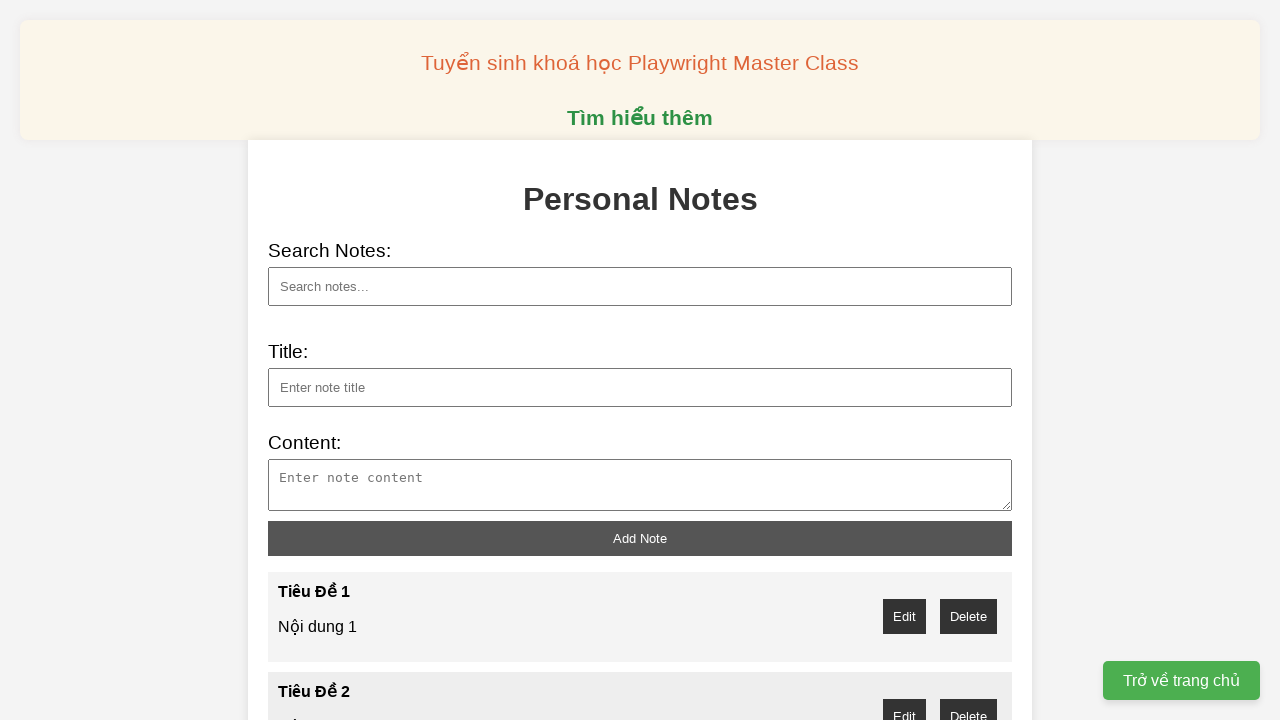

Filled search field with 'Tiêu Đề 5' on xpath=//div/input[@id="search"]
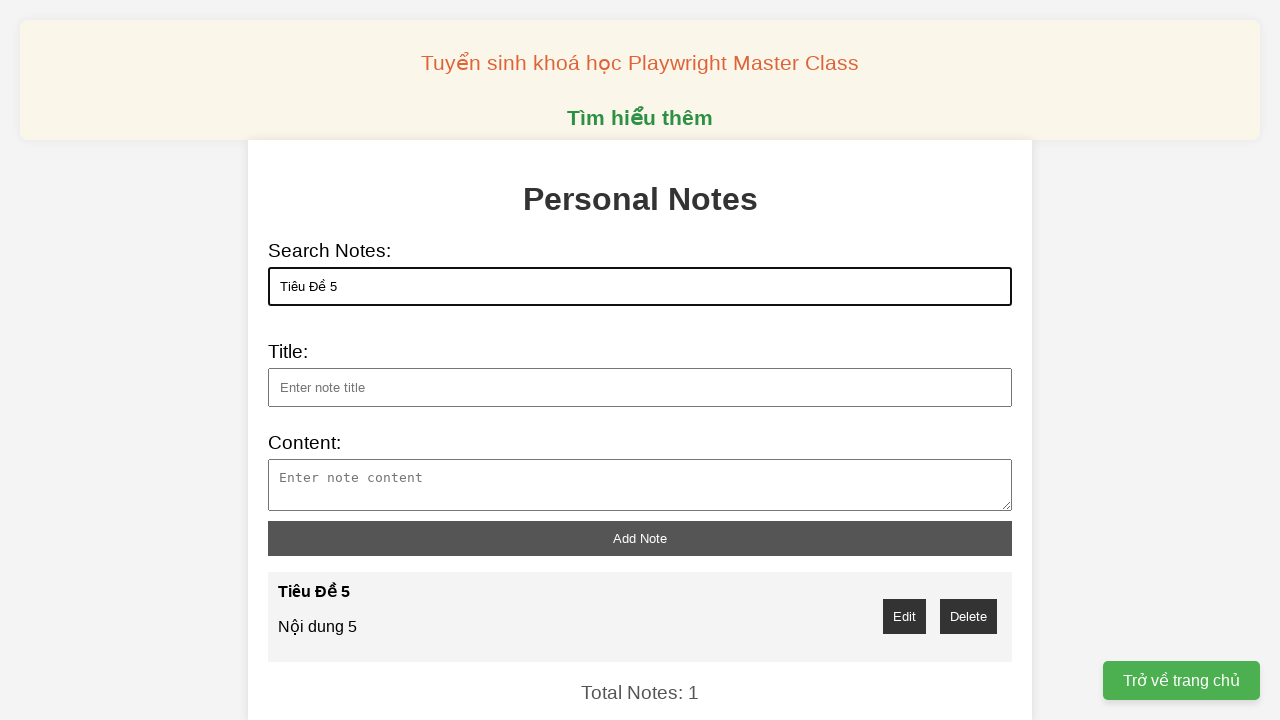

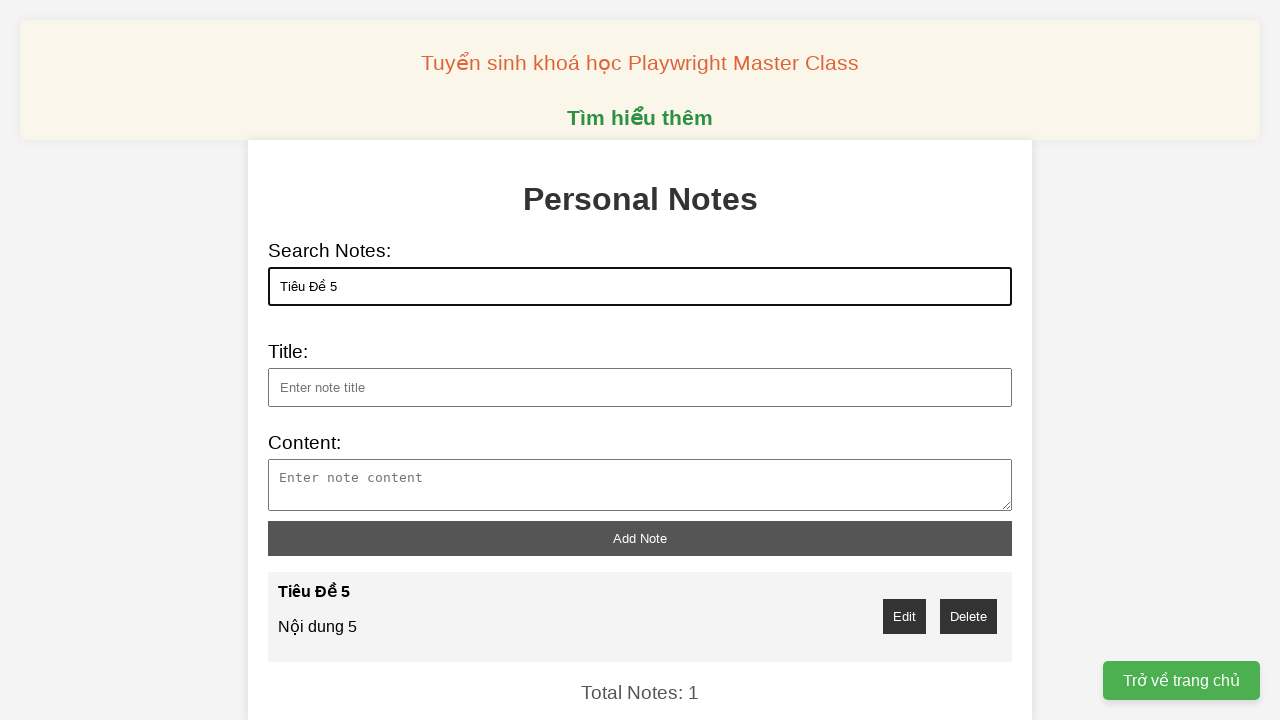